Navigates to Goibibo flights page and waits for it to load

Starting URL: https://www.goibibo.com/flights

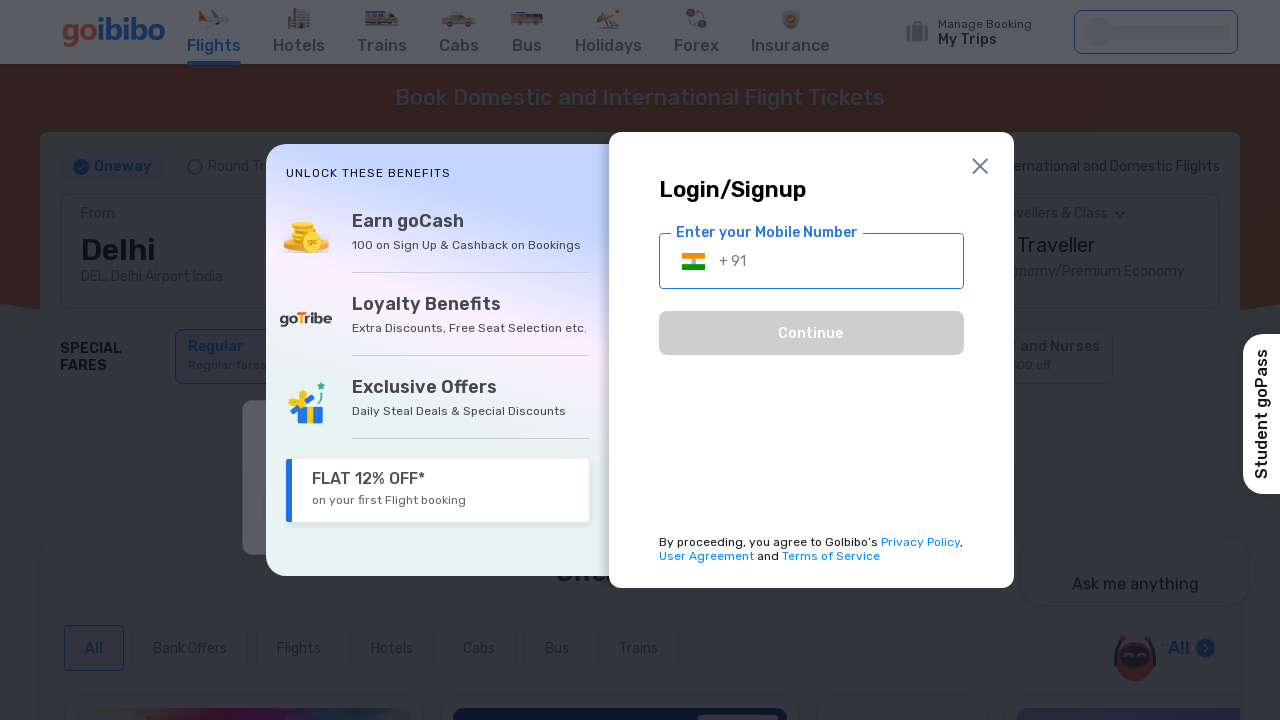

Navigated to Goibibo flights page
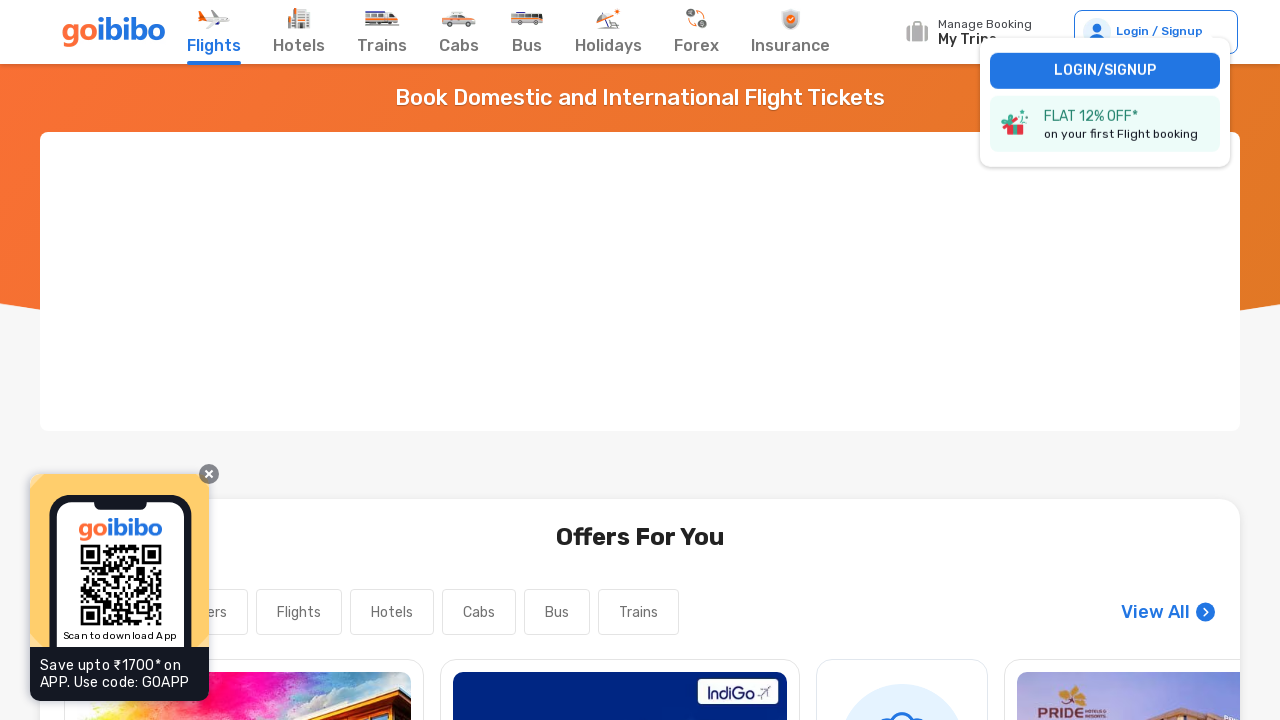

Flights page fully loaded and DOM content ready
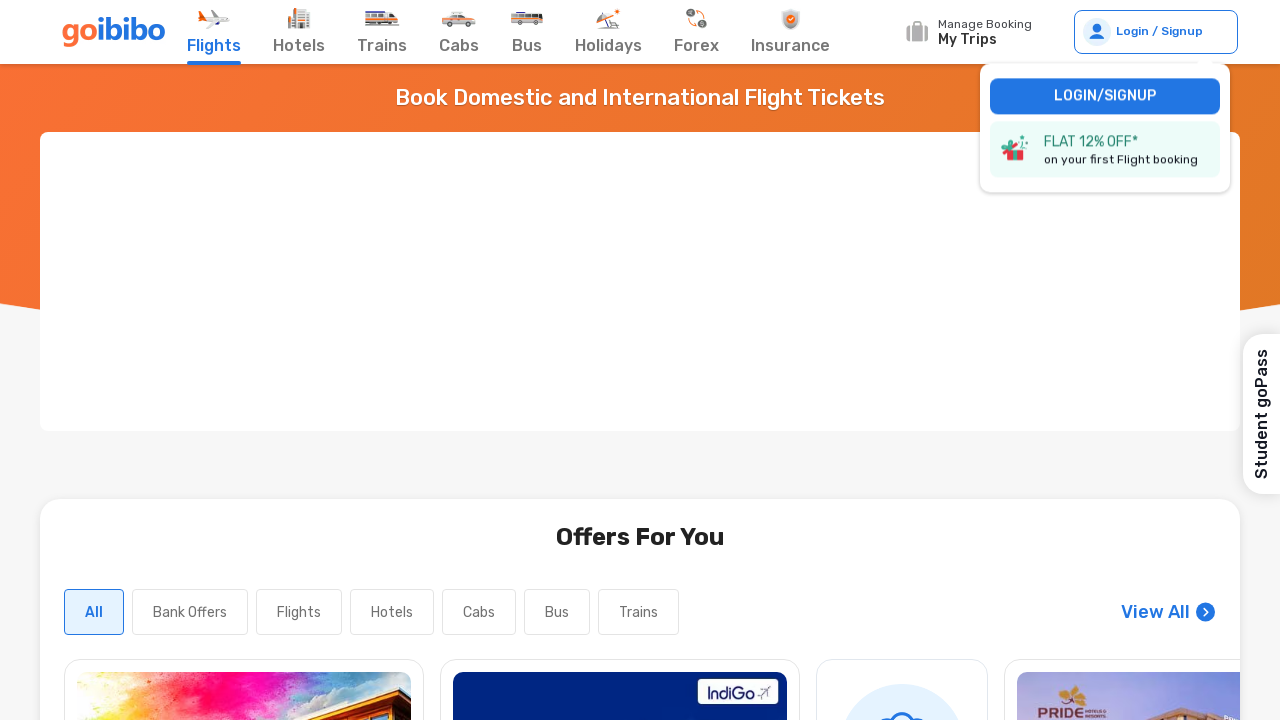

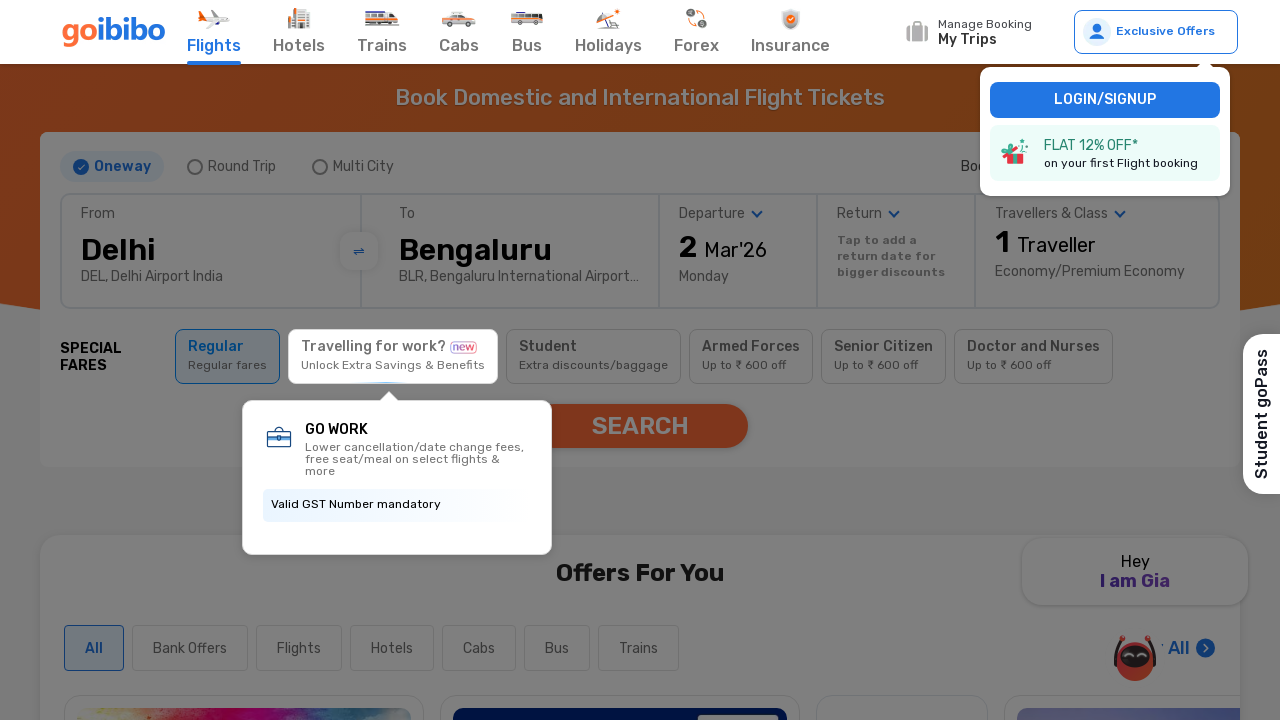